Navigates to the Time and Date world clock page and verifies that the city time table is displayed with city data.

Starting URL: https://www.timeanddate.com/worldclock/

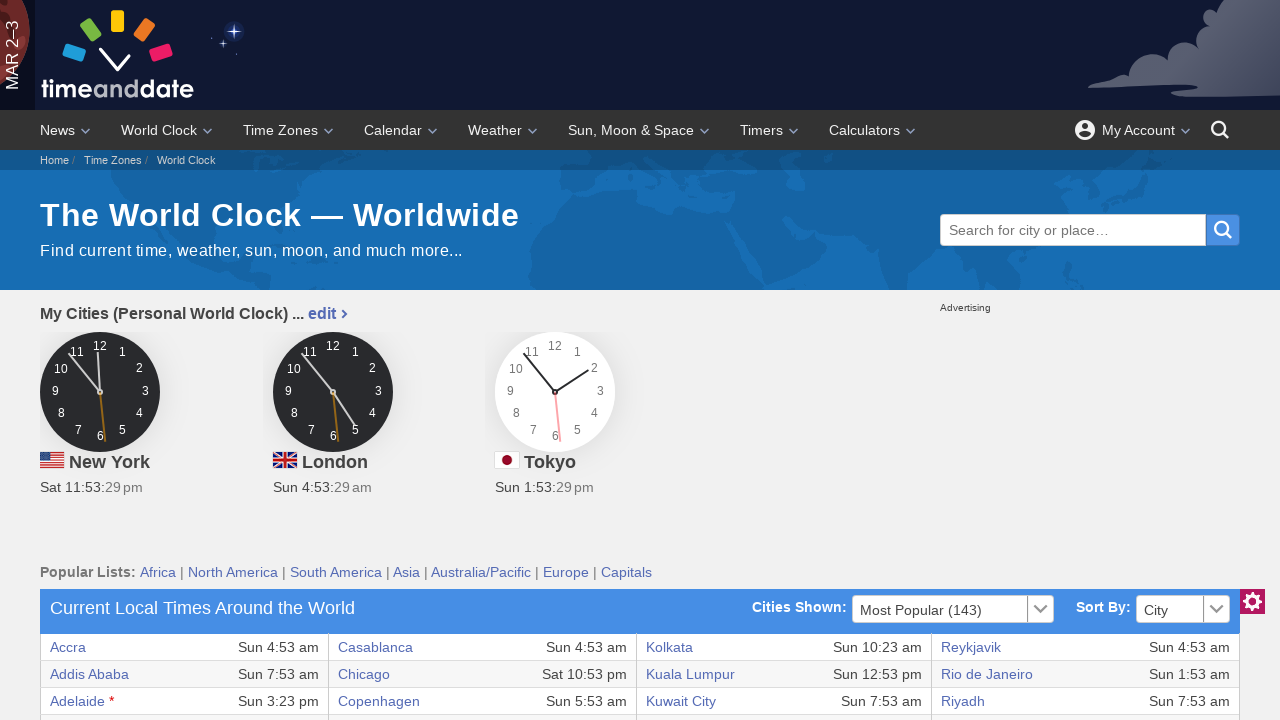

Navigated to Time and Date world clock page
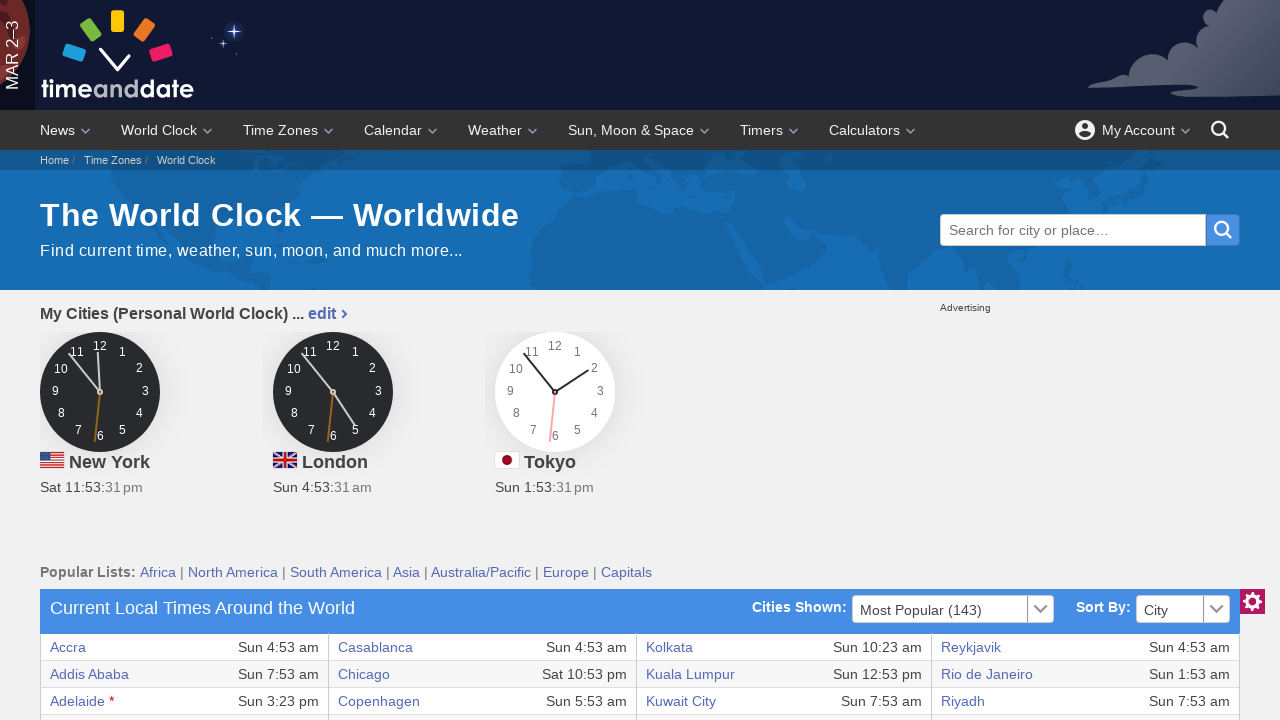

World clock table rows loaded and visible
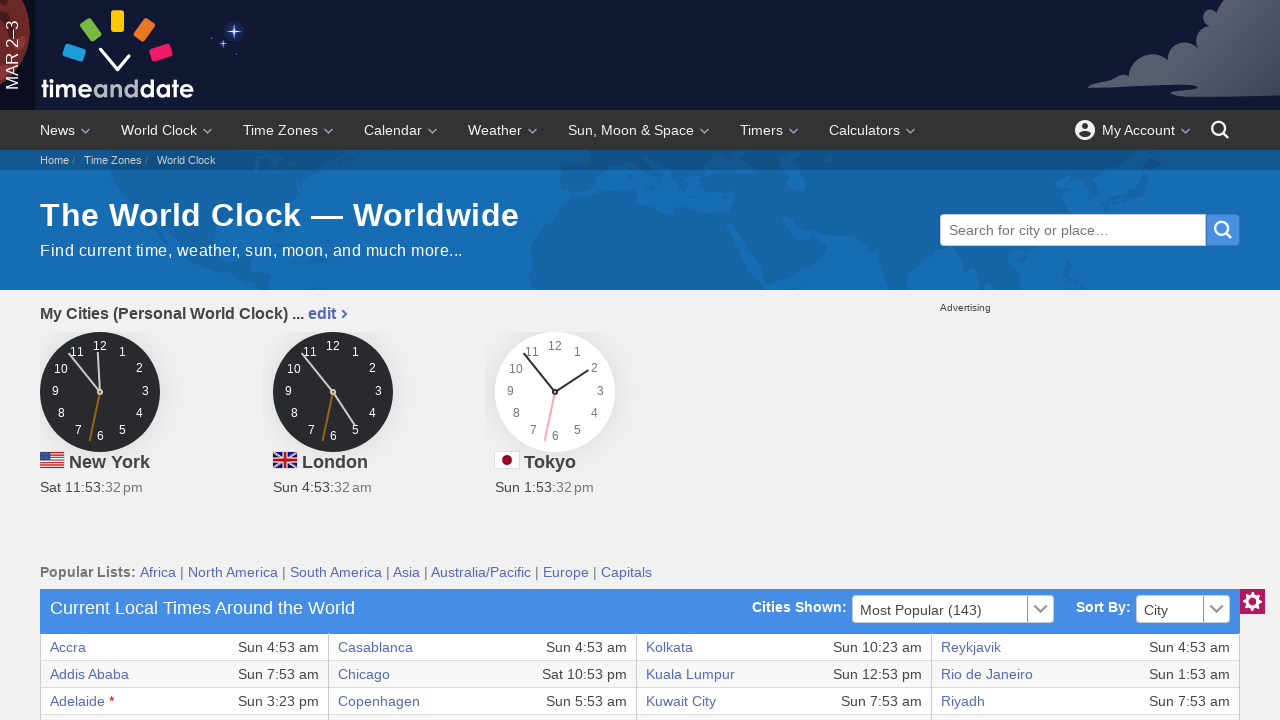

City time table displayed with city data in first column
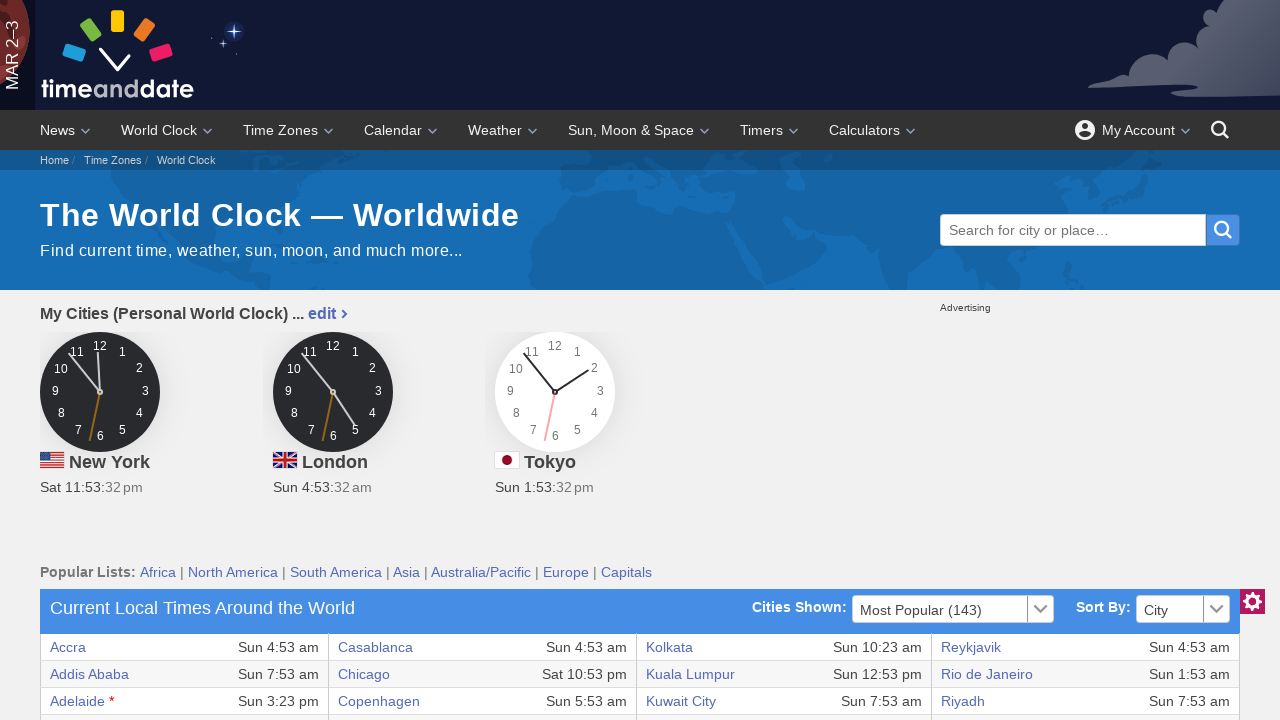

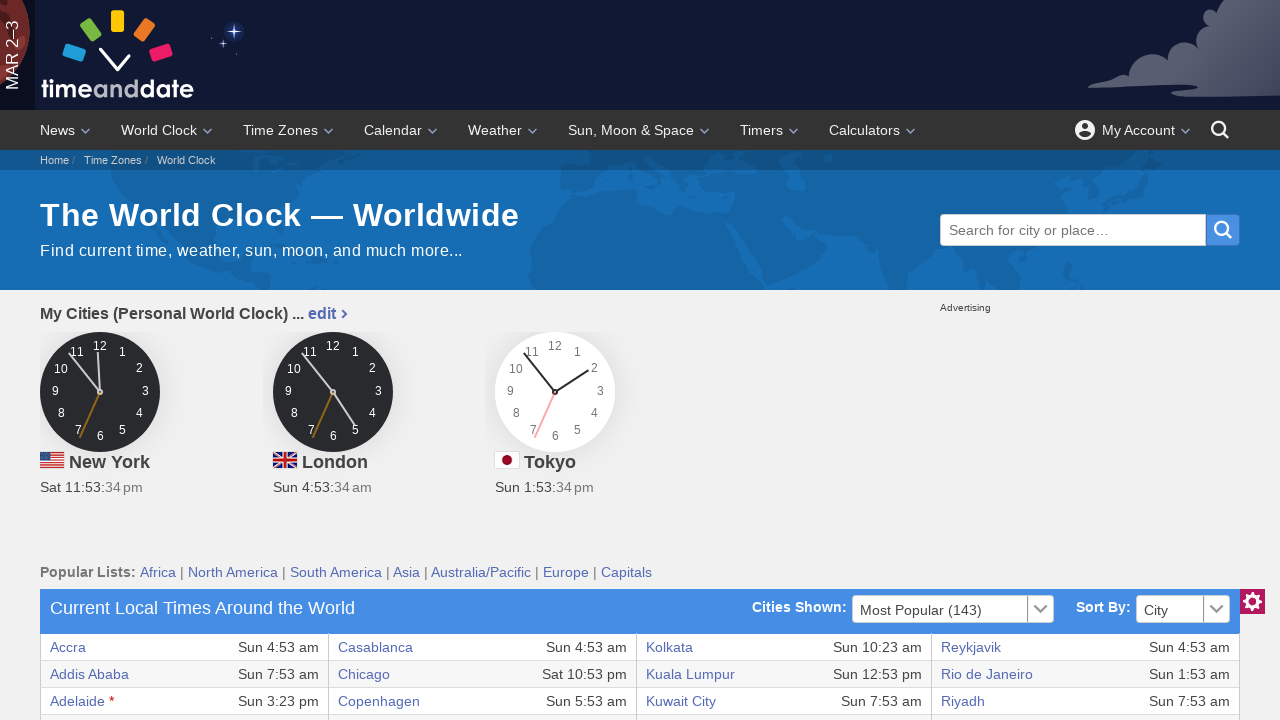